Tests clicking a button that opens a new message window popup and verifies the message text displayed

Starting URL: https://demoqa.com/browser-windows

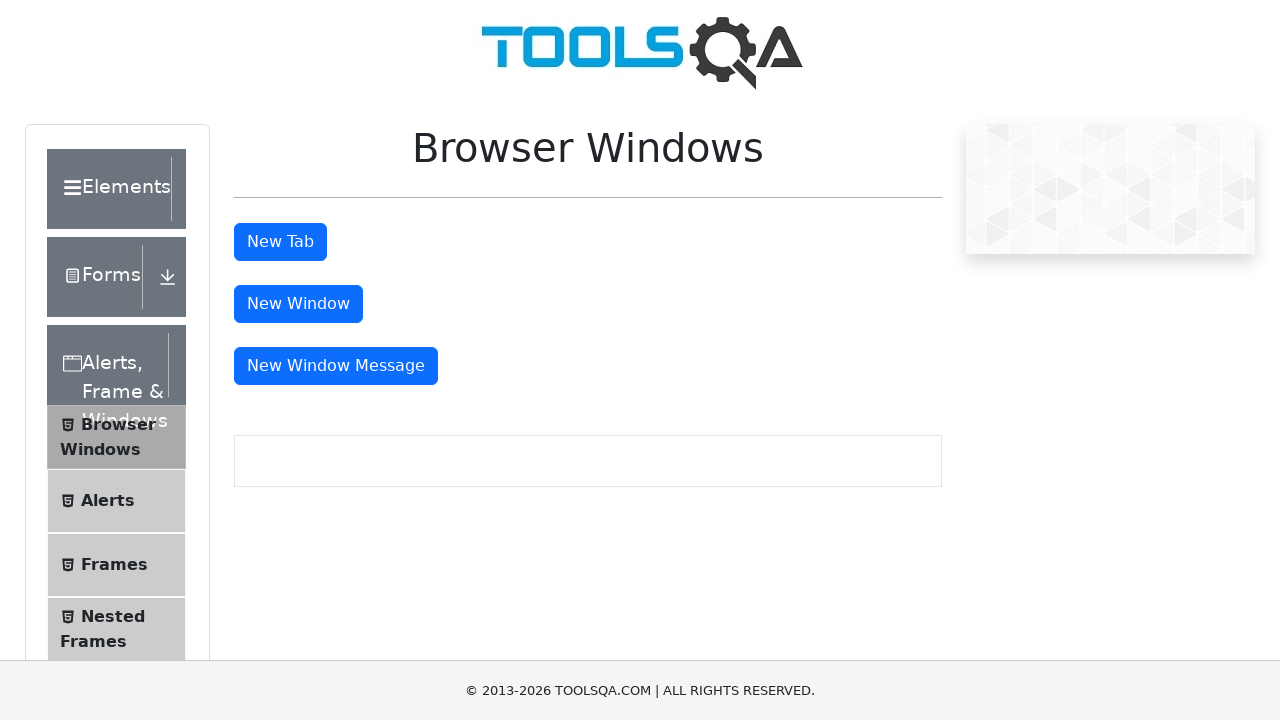

Clicked 'New Window Message' button to open popup at (336, 366) on #messageWindowButton
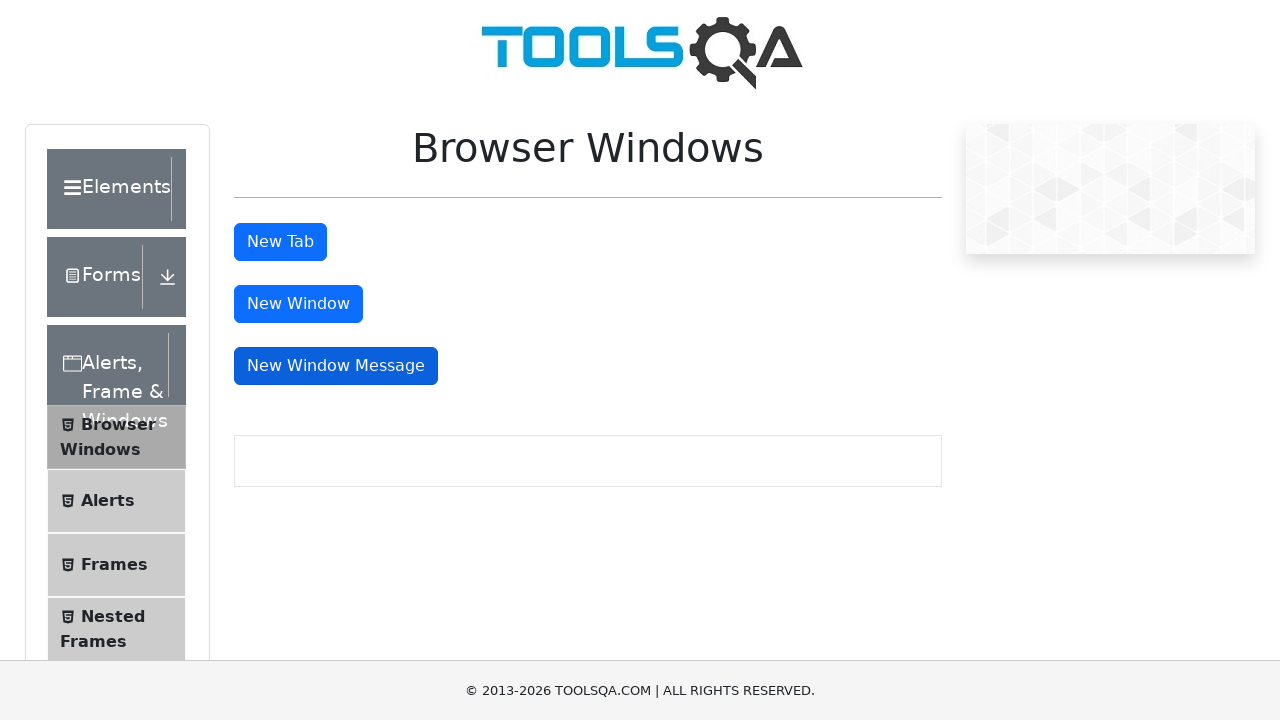

Message window popup opened successfully
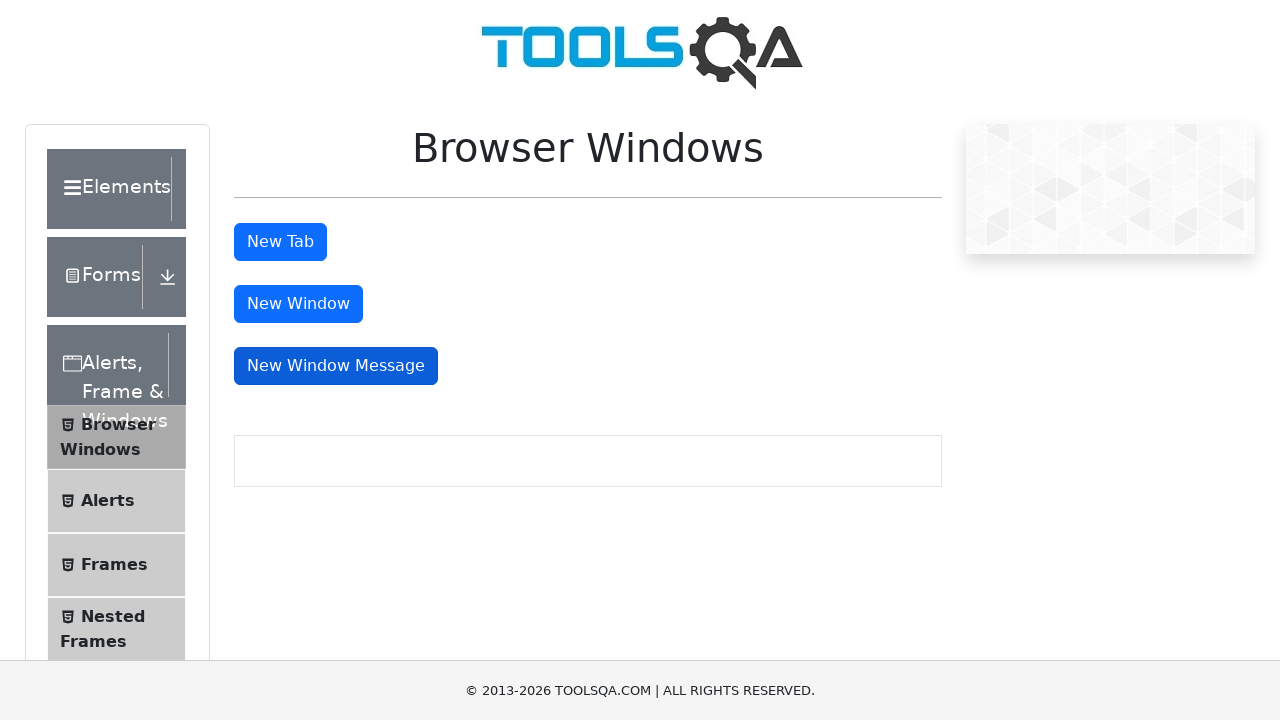

Message window loaded completely
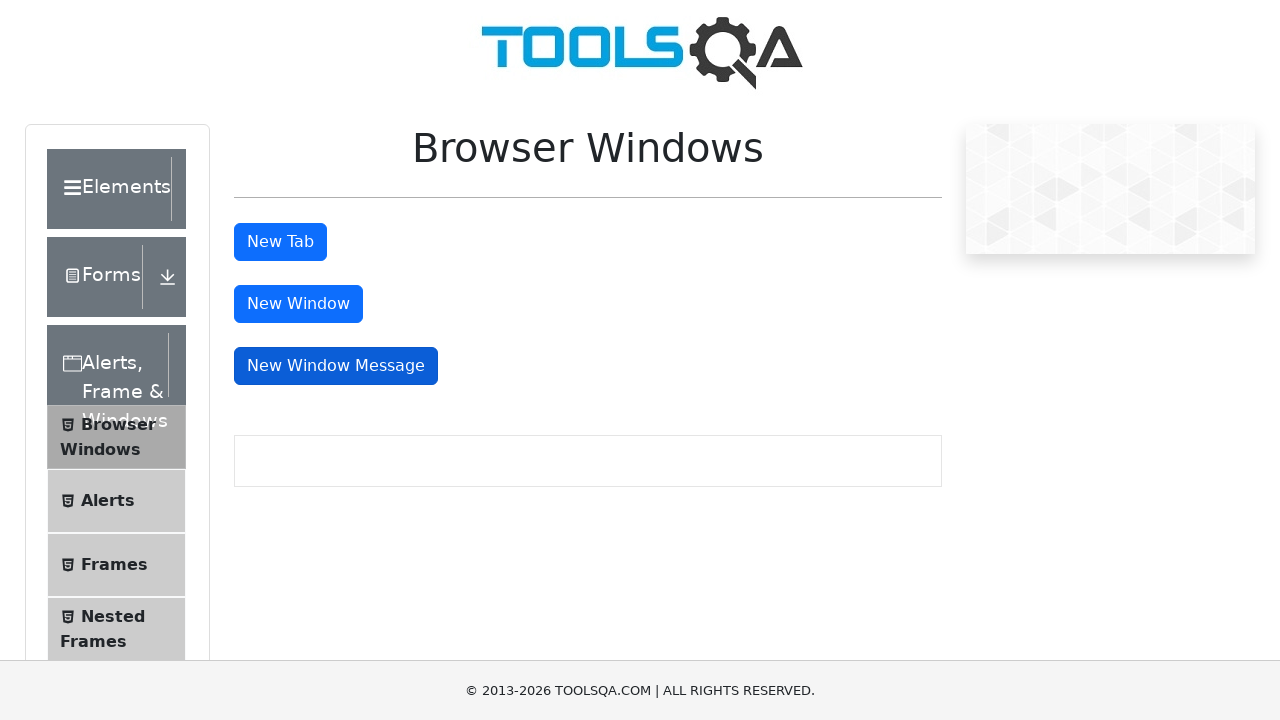

Verified that message window reference is not None
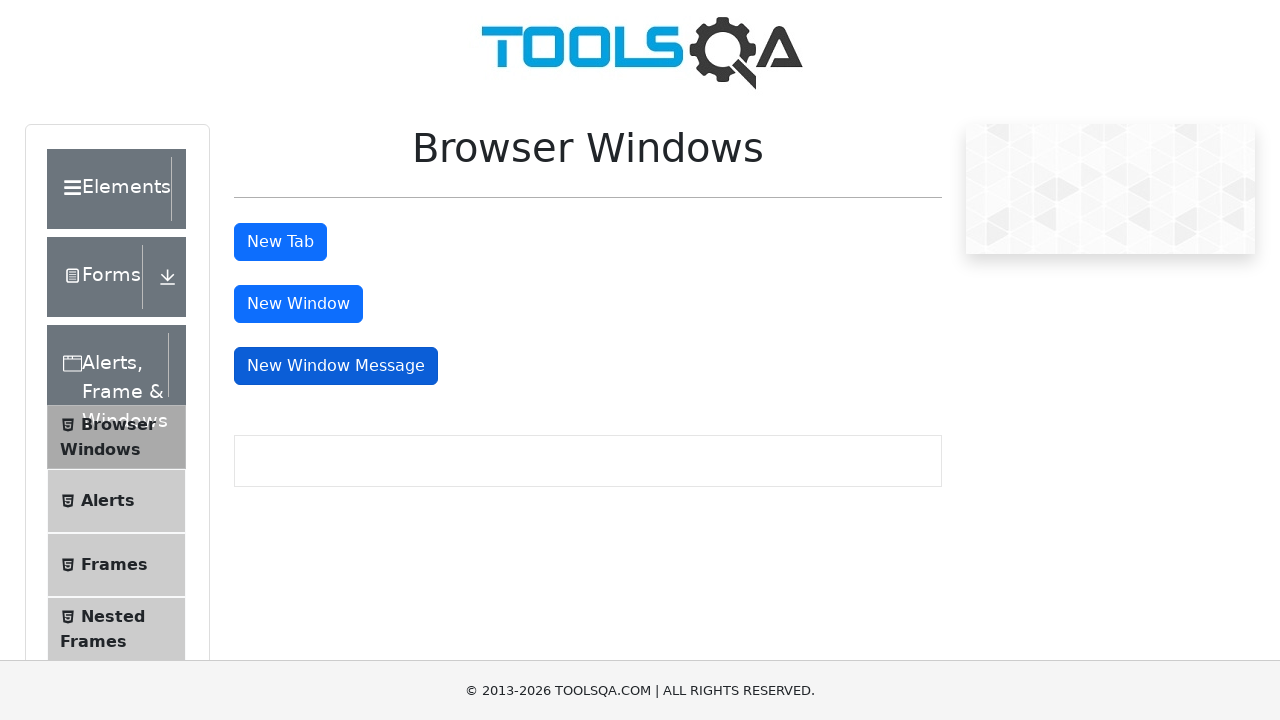

Verified correct message text displayed in popup window
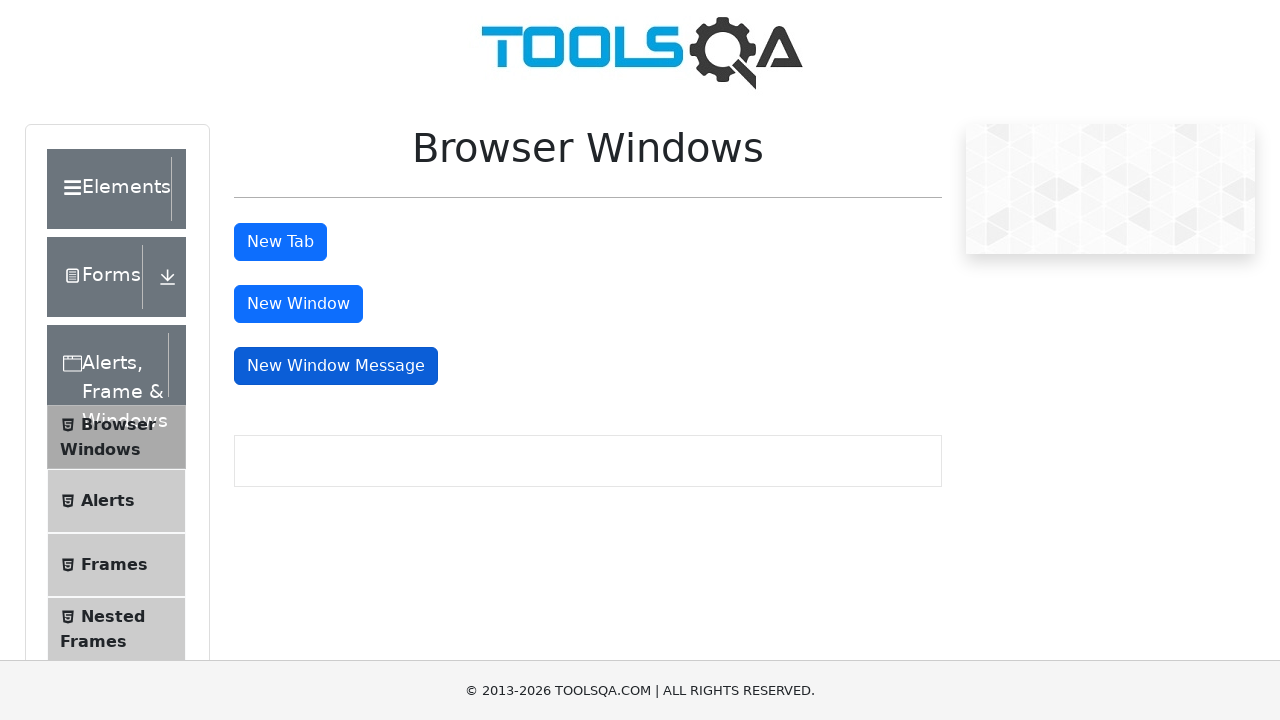

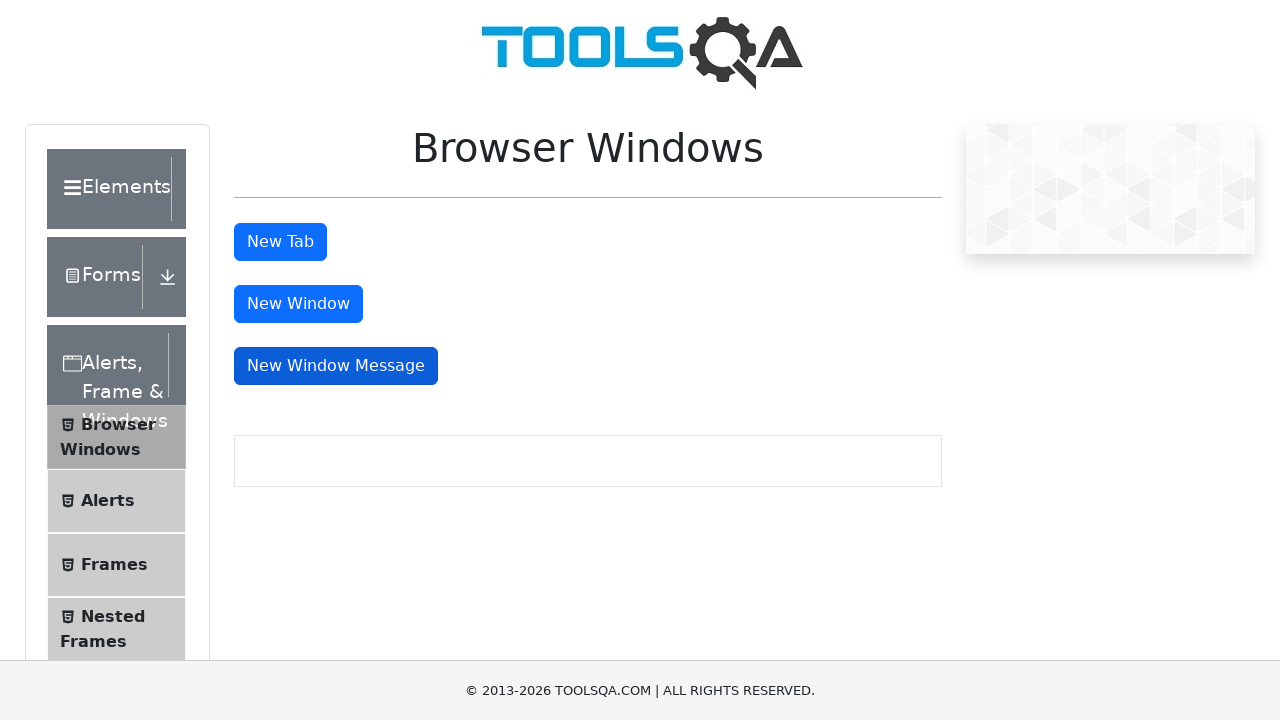